Opens the Rahul Shetty Academy client page and maximizes the browser window

Starting URL: https://rahulshettyacademy.com/client/

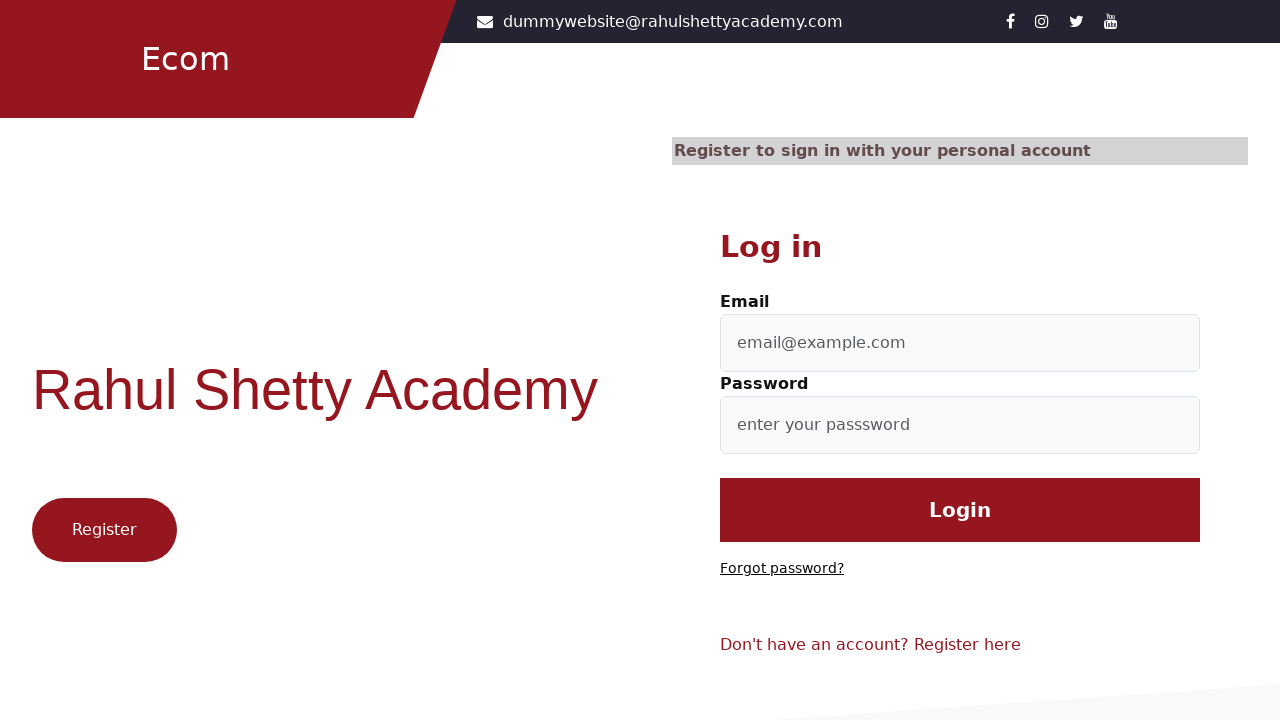

Navigated to Rahul Shetty Academy client page
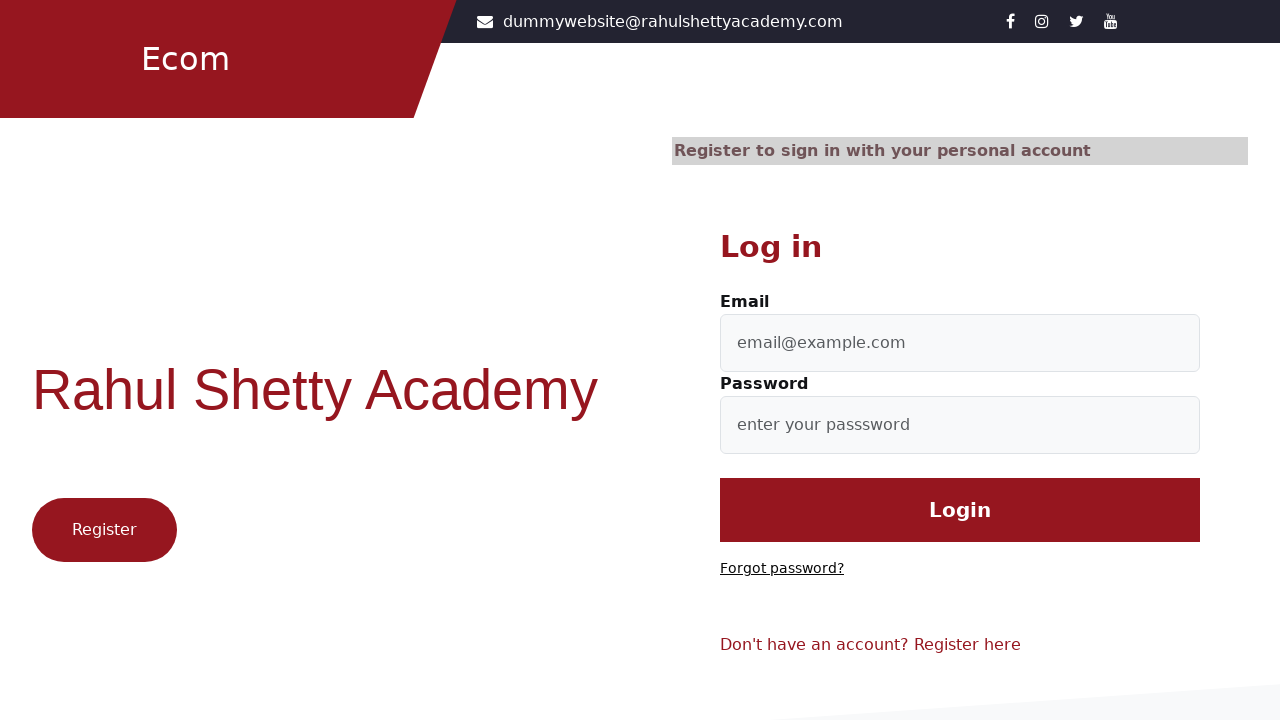

Maximized browser window to 1920x1080
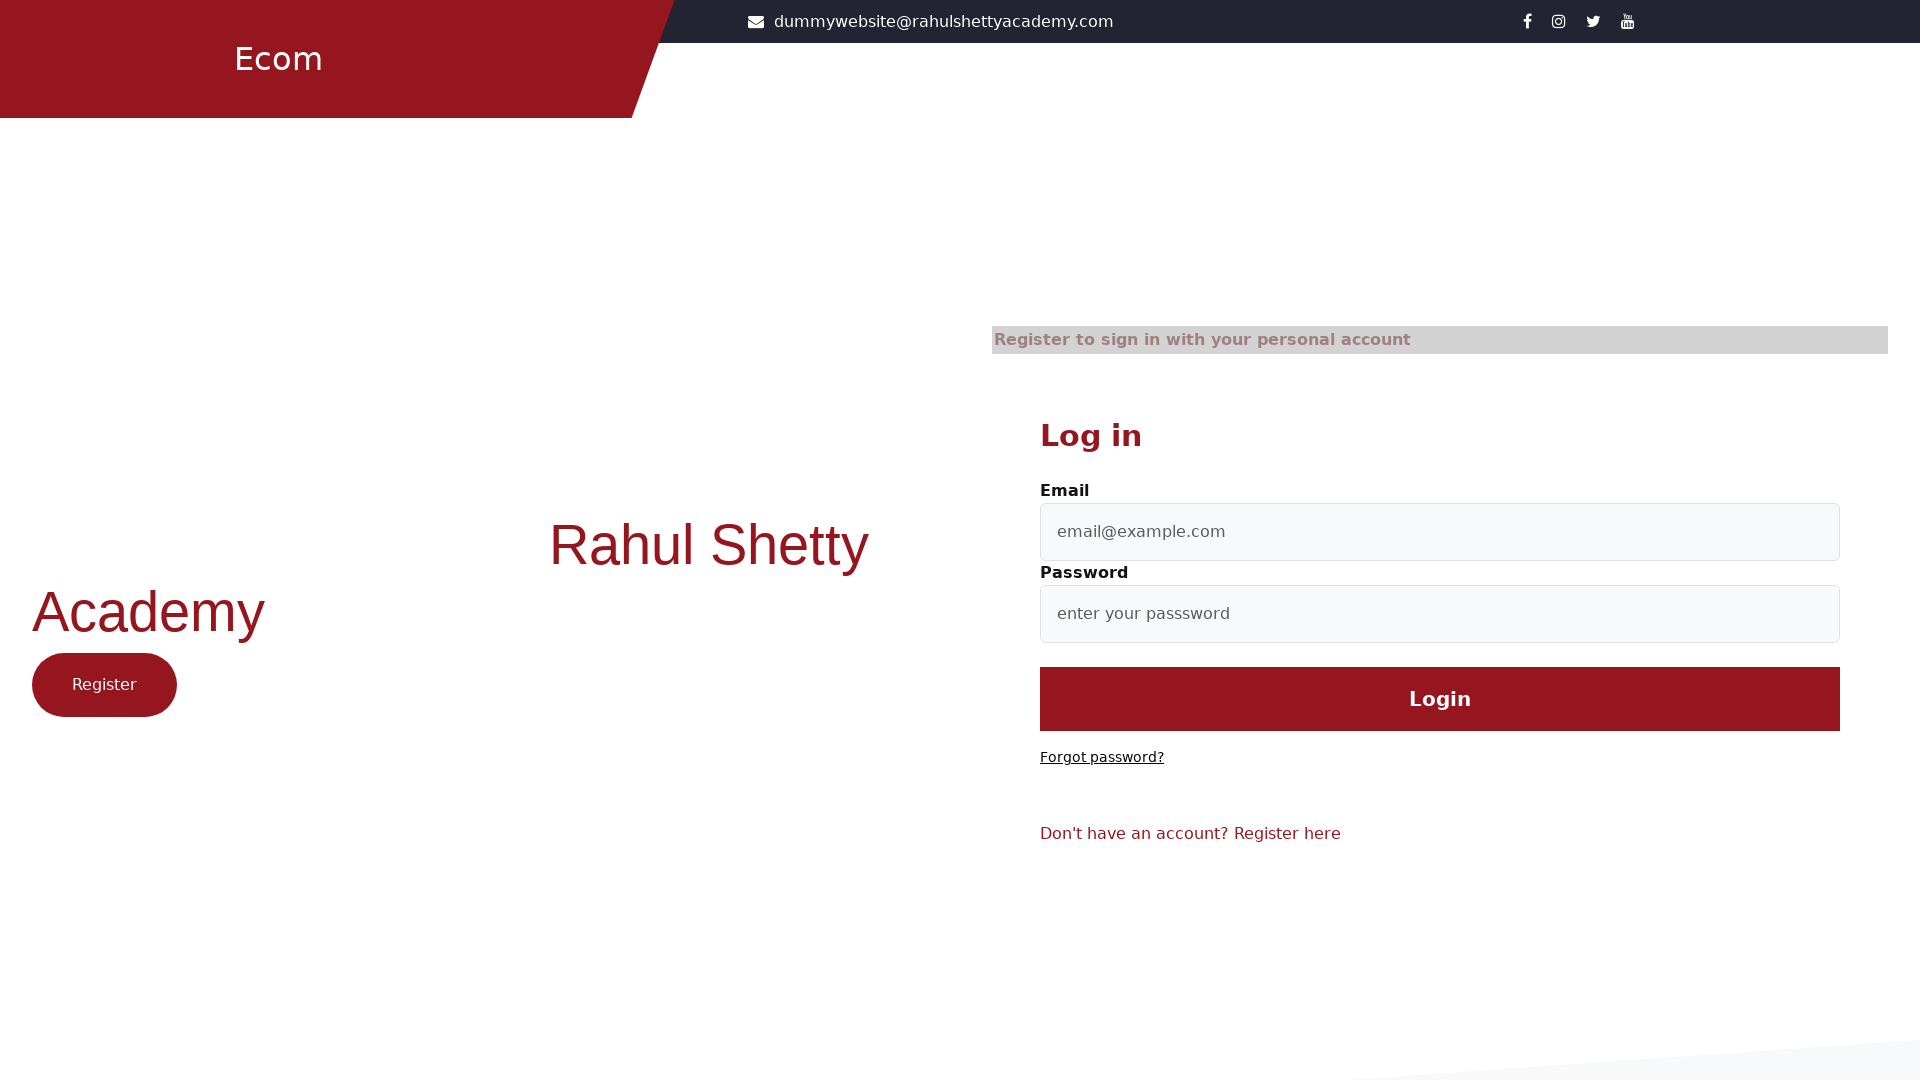

Page fully loaded and DOM content parsed
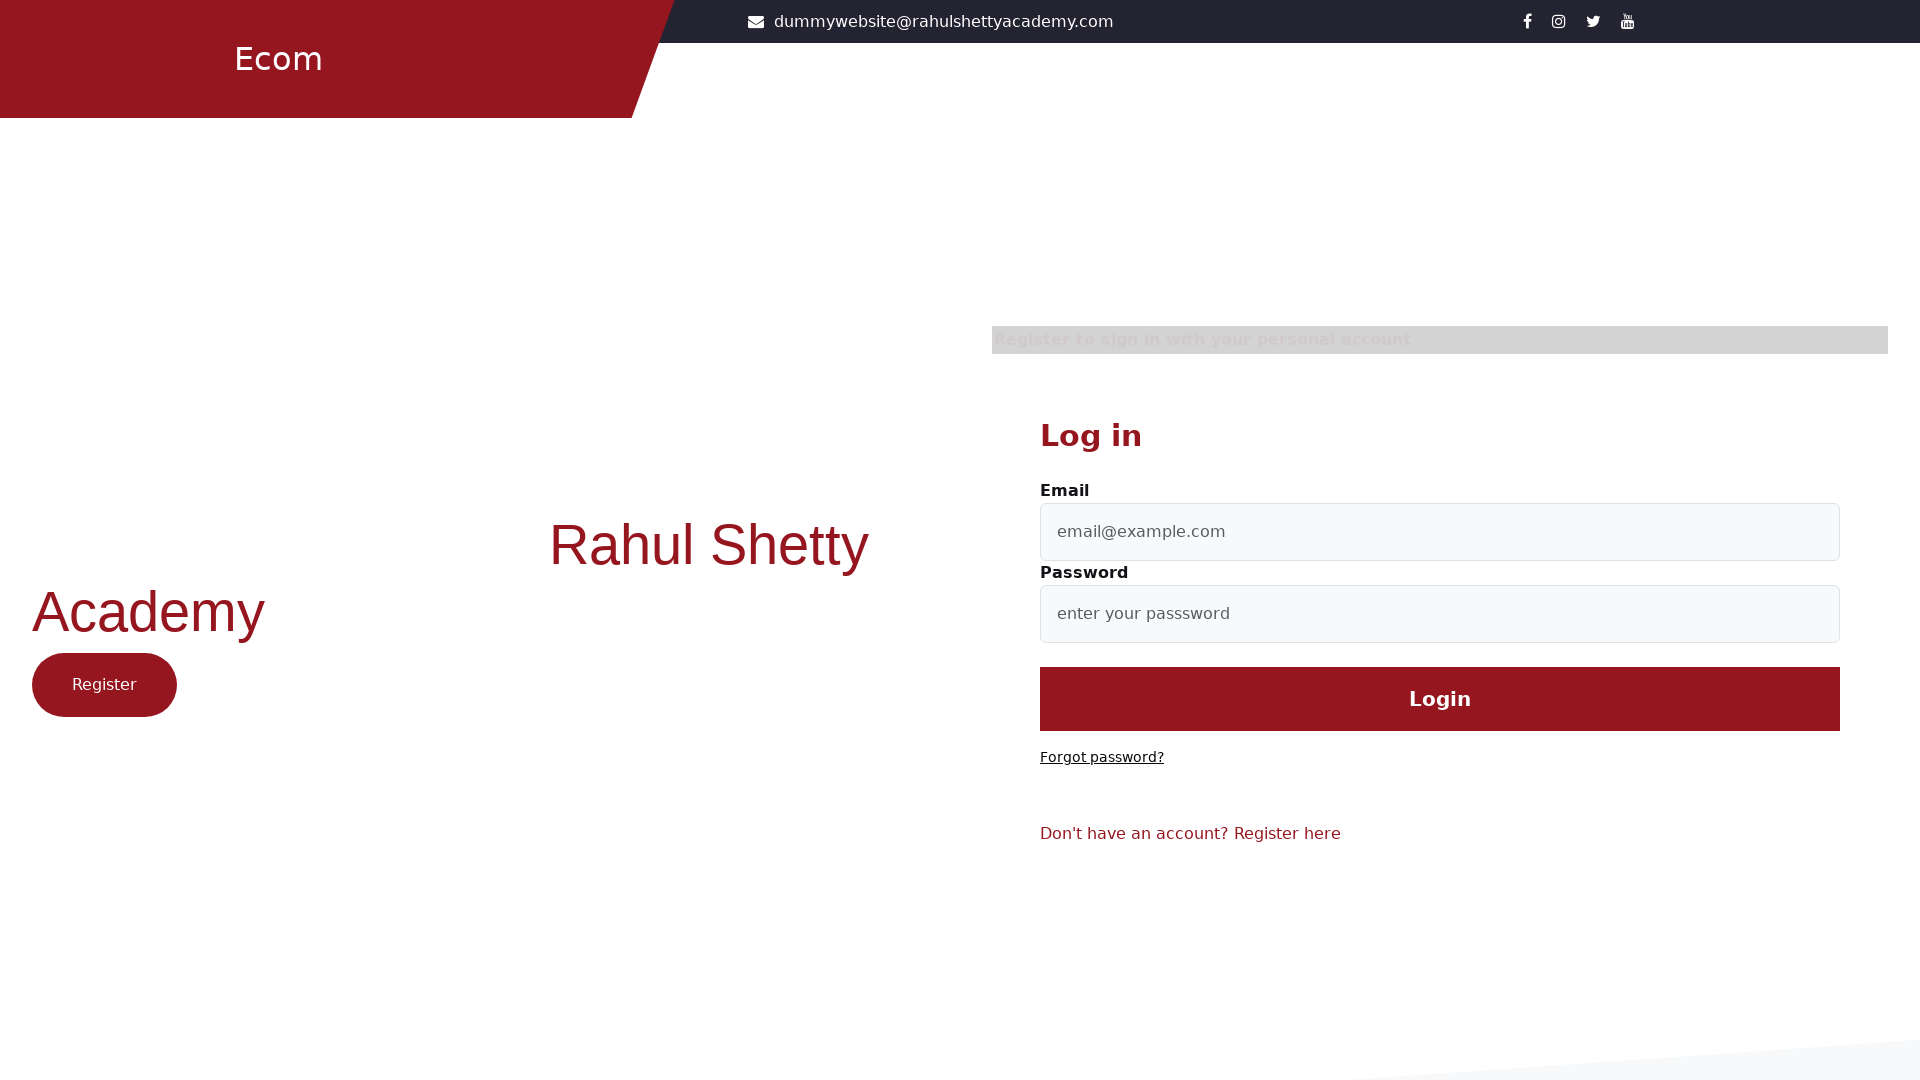

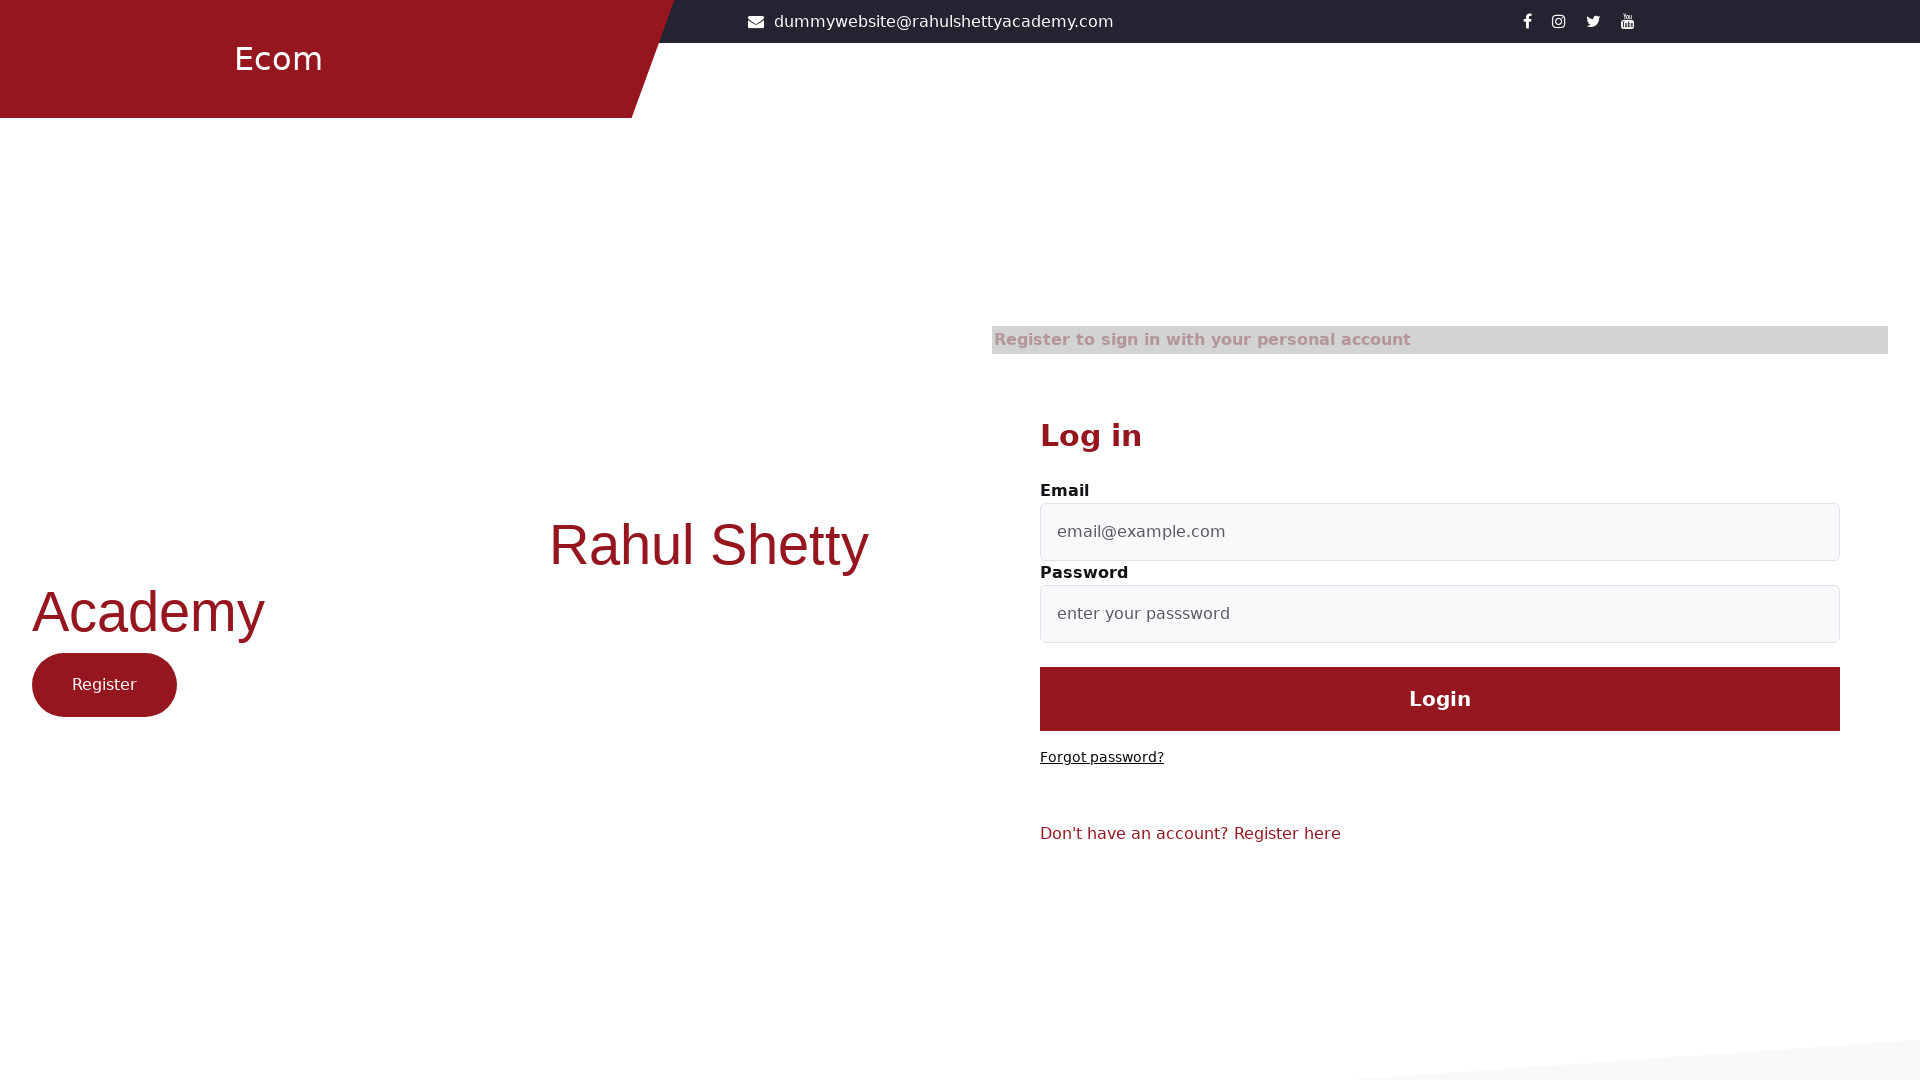